Tests form submission with numeric input "1234" and verifies the hello page displays the correct greeting message

Starting URL: http://uitest.duodecadits.com/form.html

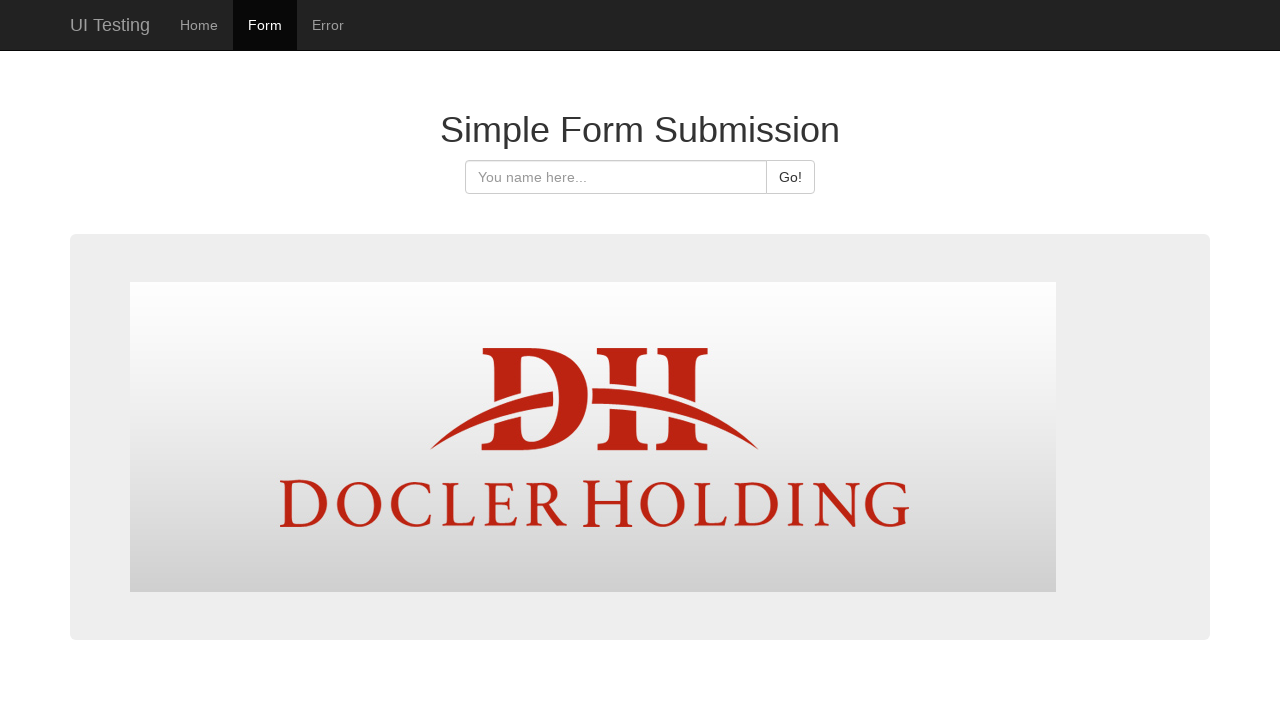

Filled input field with numeric value '1234' on #hello-input
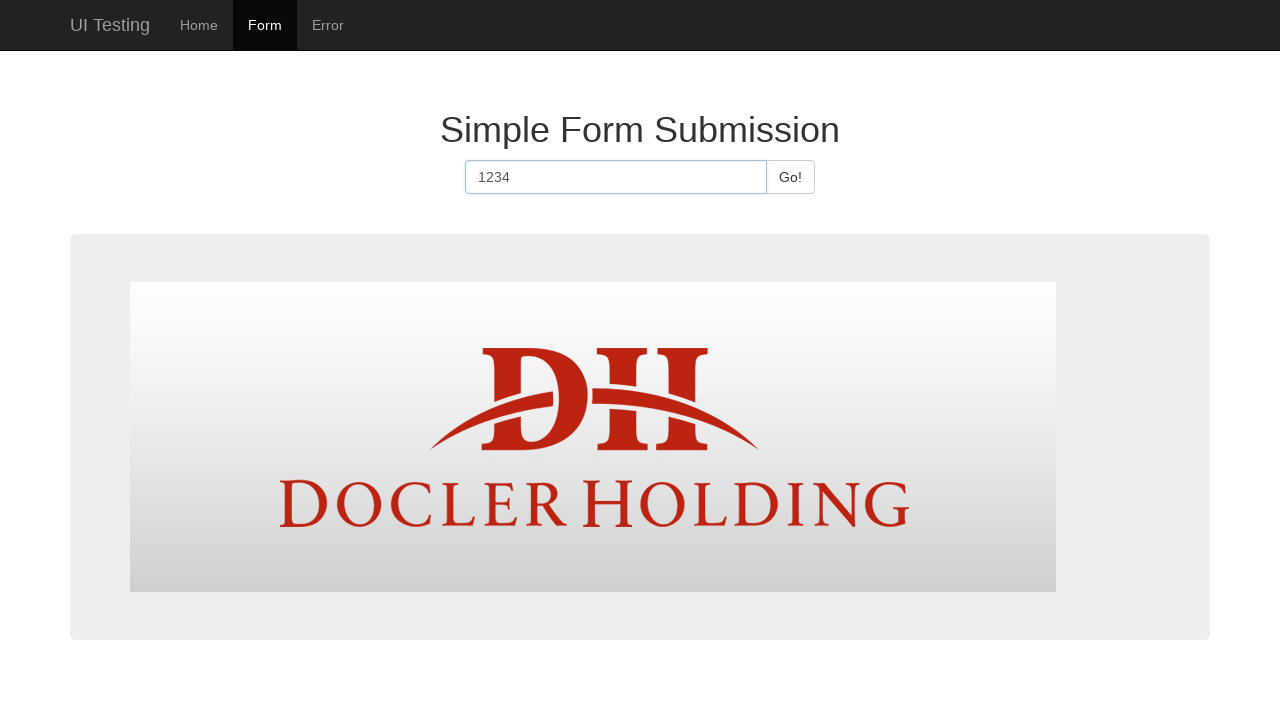

Clicked submit button at (790, 177) on #hello-submit
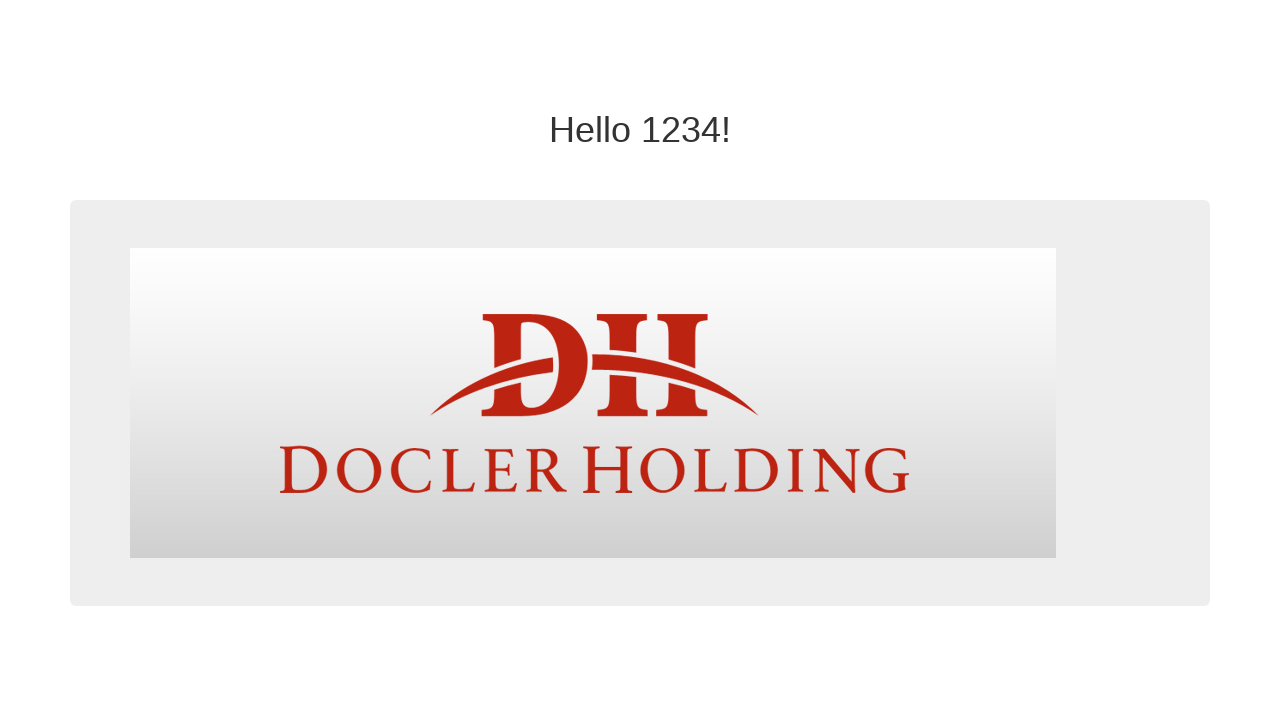

Navigated to hello page with form submission
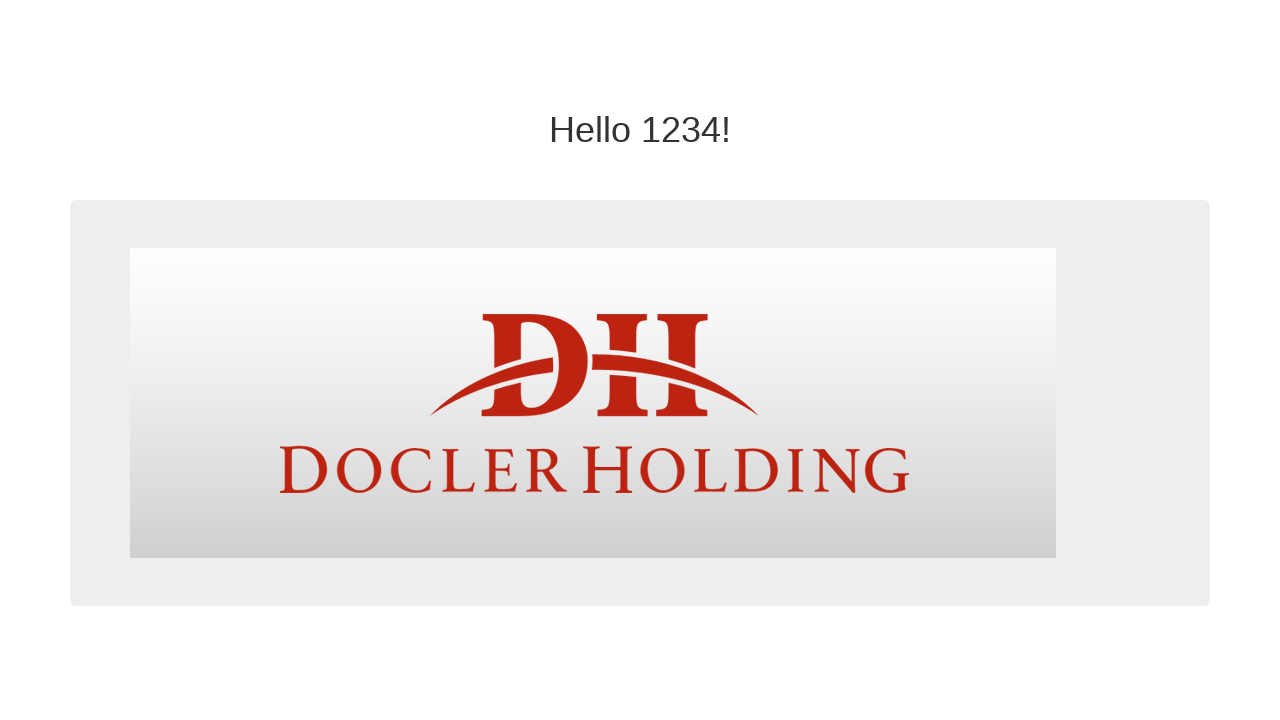

Verified greeting message displays 'Hello 1234!'
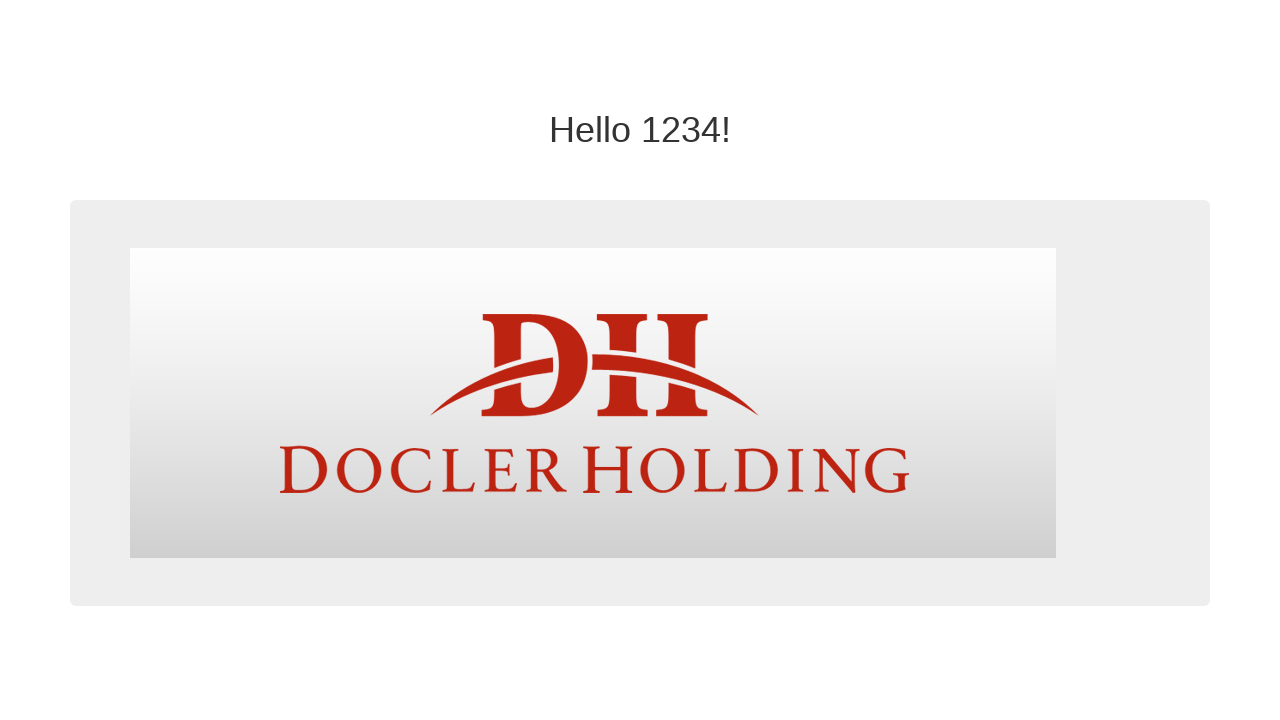

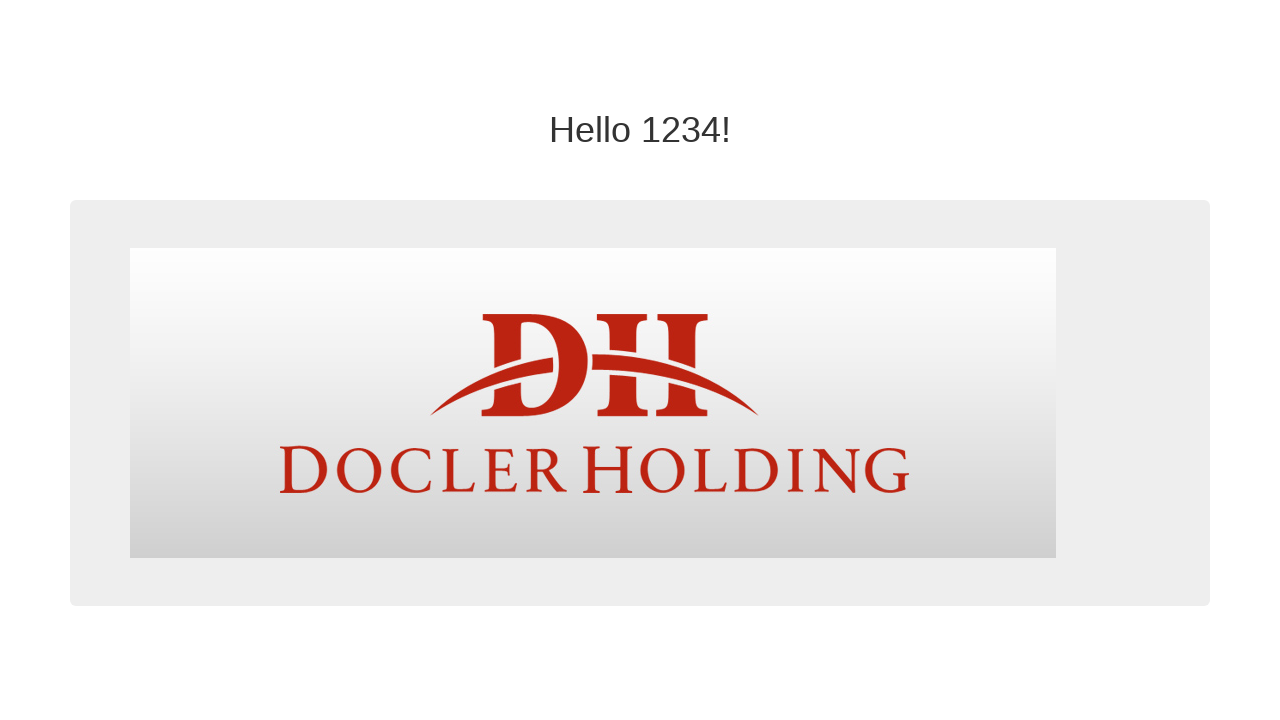